Tests checkbox functionality on the US Web Design System documentation page by clicking on three different checkbox labels

Starting URL: https://designsystem.digital.gov/components/checkbox/

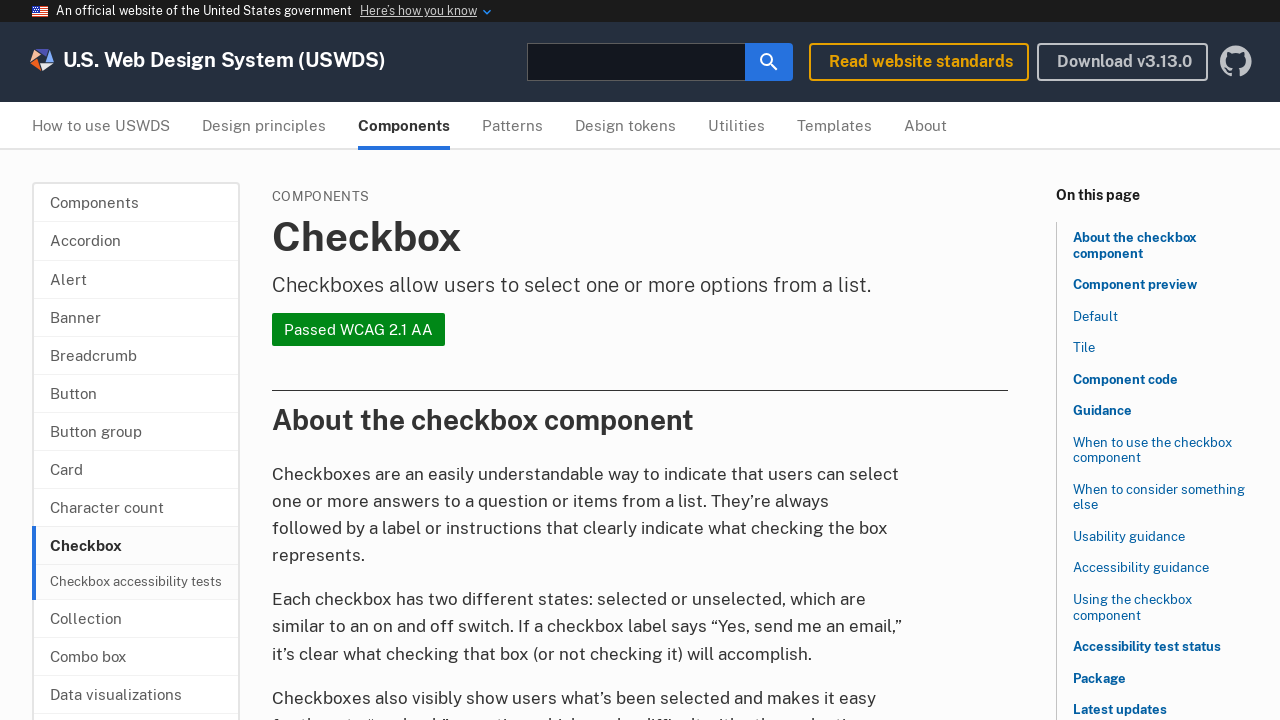

Clicked first checkbox label for Sojourner Truth at (366, 361) on label[for='check-historical-truth']
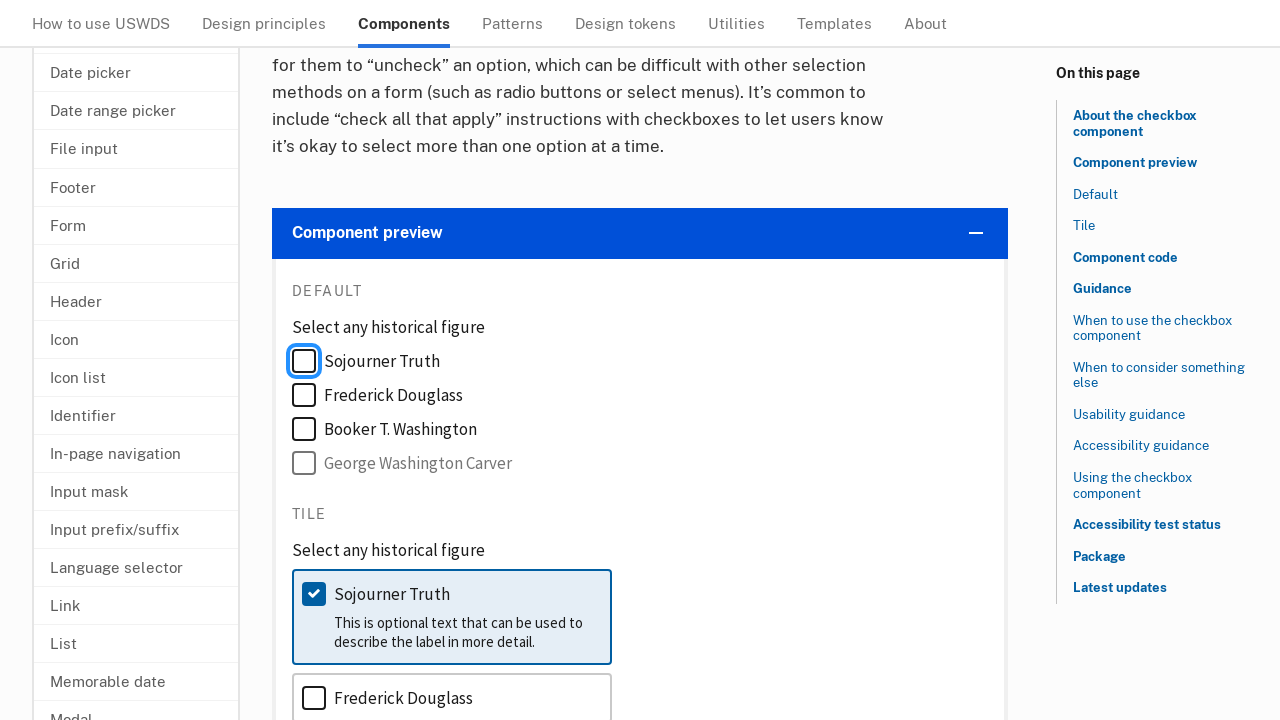

Clicked second checkbox label for Frederick Douglass at (378, 395) on label[for='check-historical-douglass']
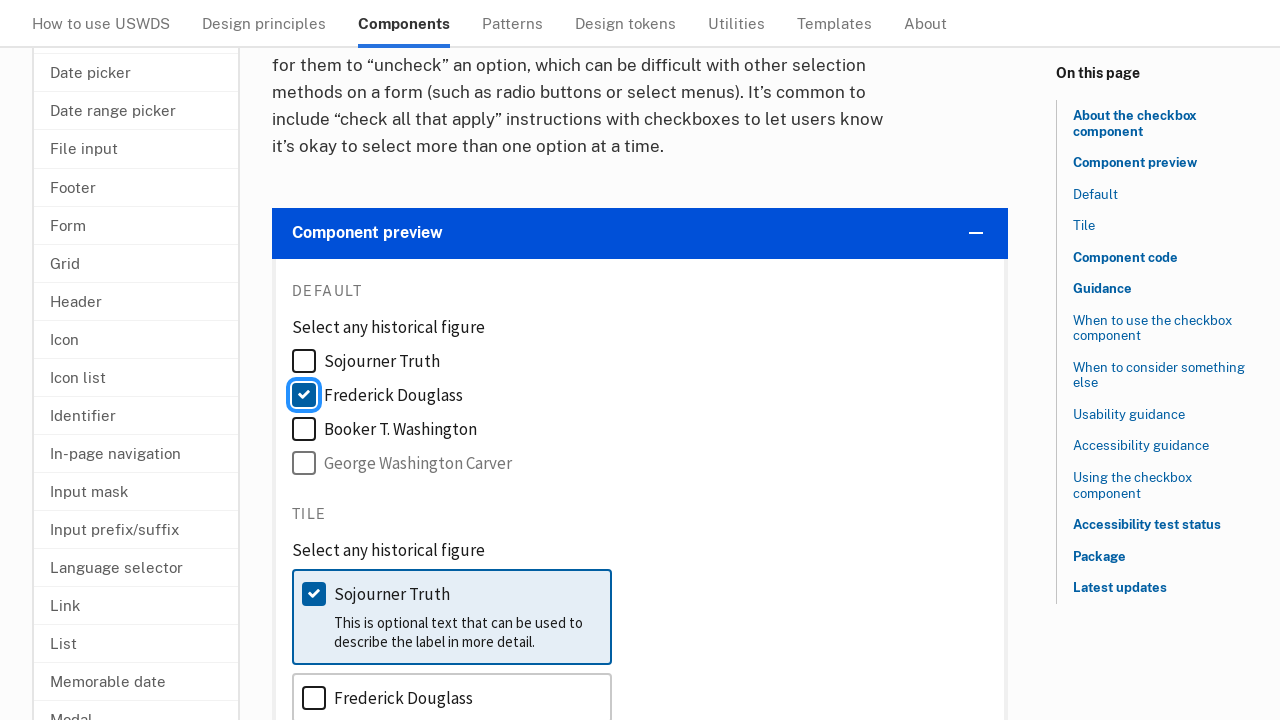

Clicked third checkbox label for Booker T. Washington at (384, 429) on label[for='check-historical-washington']
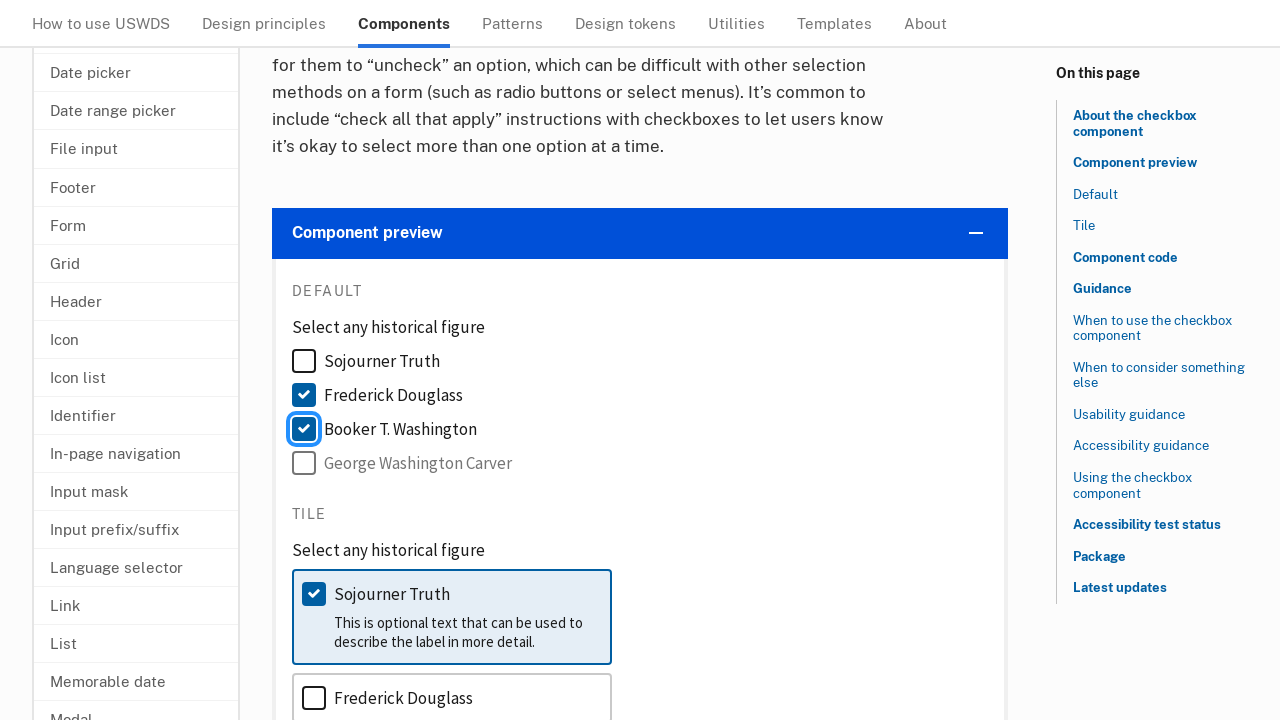

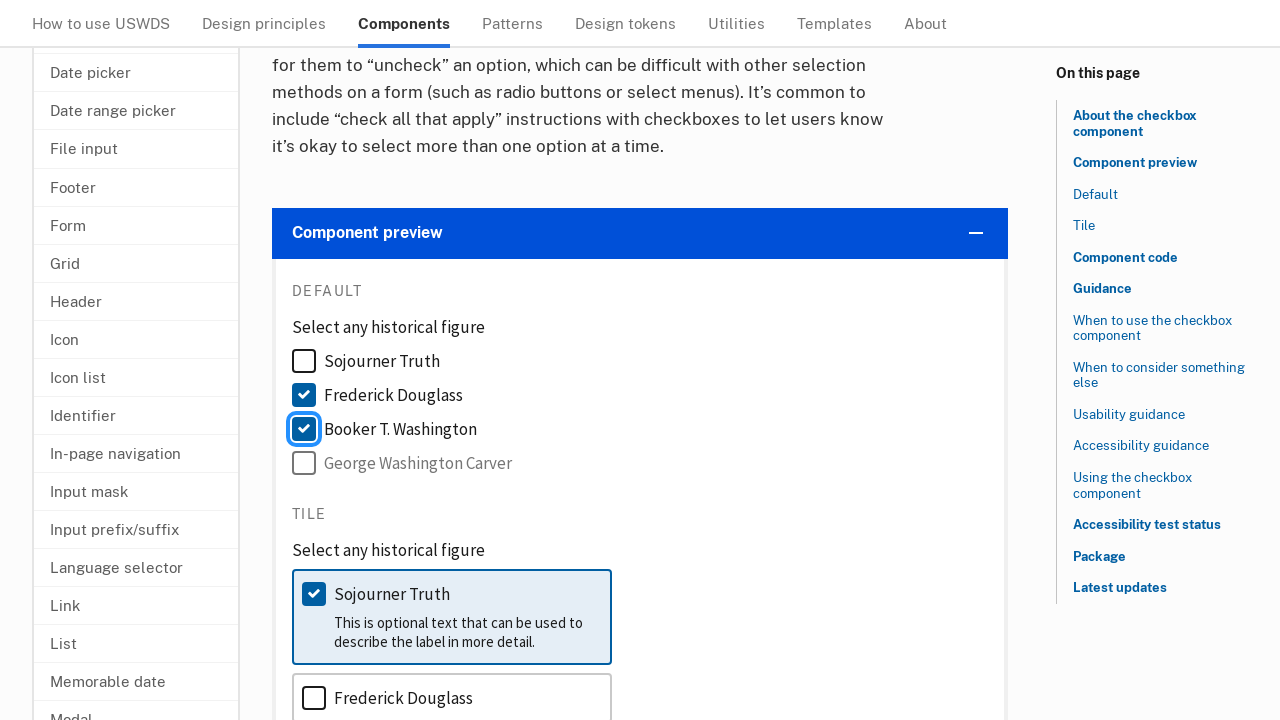